Tests web table handling by selecting multiple user checkboxes and verifying user data is displayed in the table

Starting URL: https://selectorshub.com/xpath-practice-page/

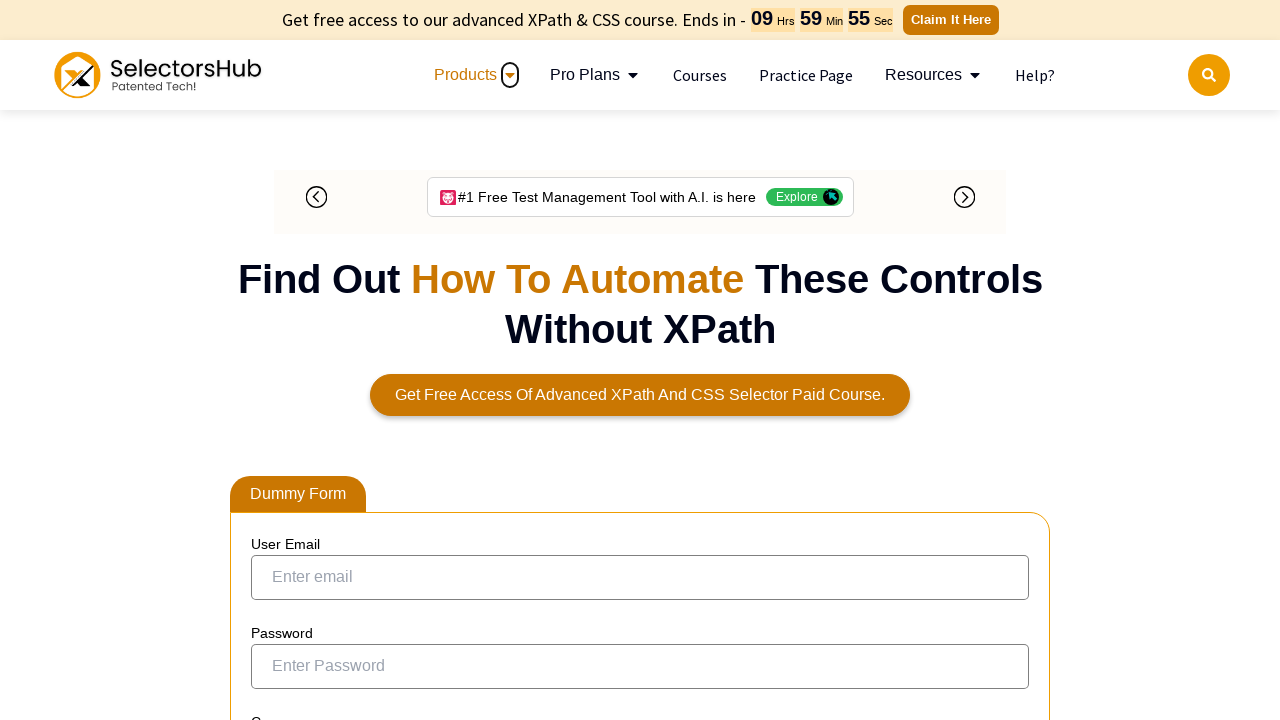

Waited for page to load (3 seconds timeout)
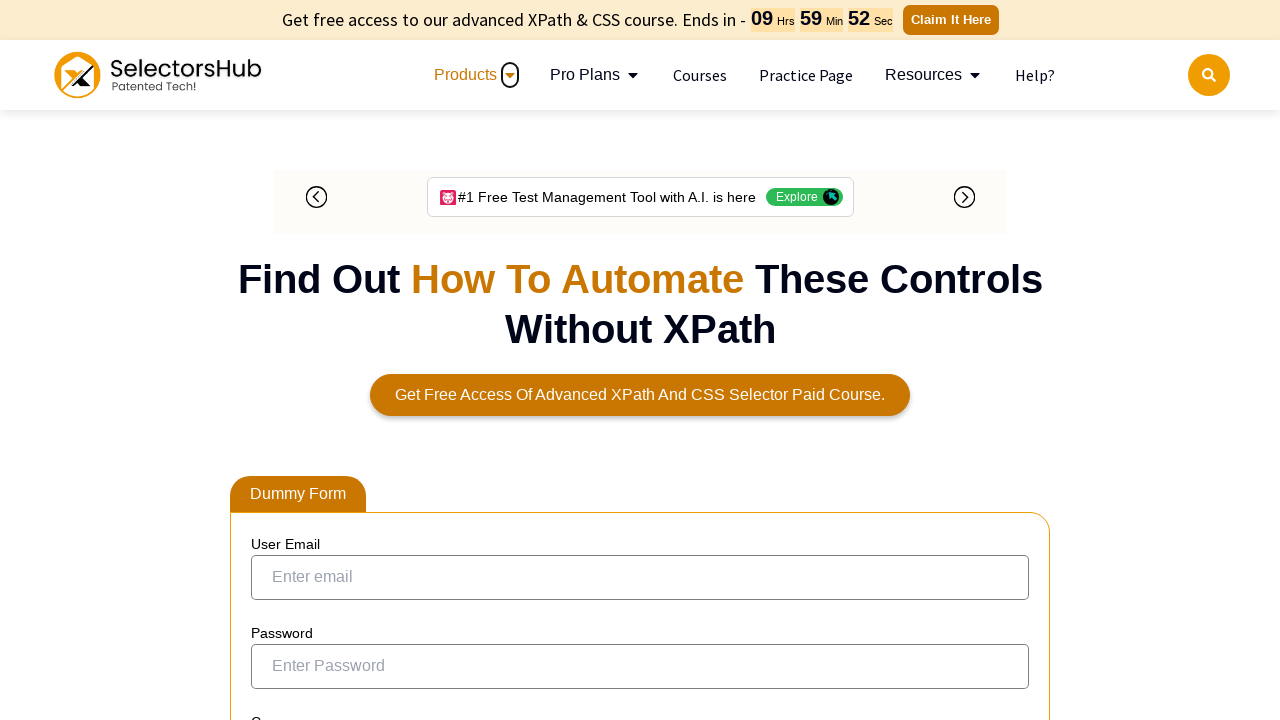

Selected checkbox for John.Smith at (274, 353) on xpath=//a[text() = 'John.Smith']/ancestor::tr//input[@type = 'checkbox']
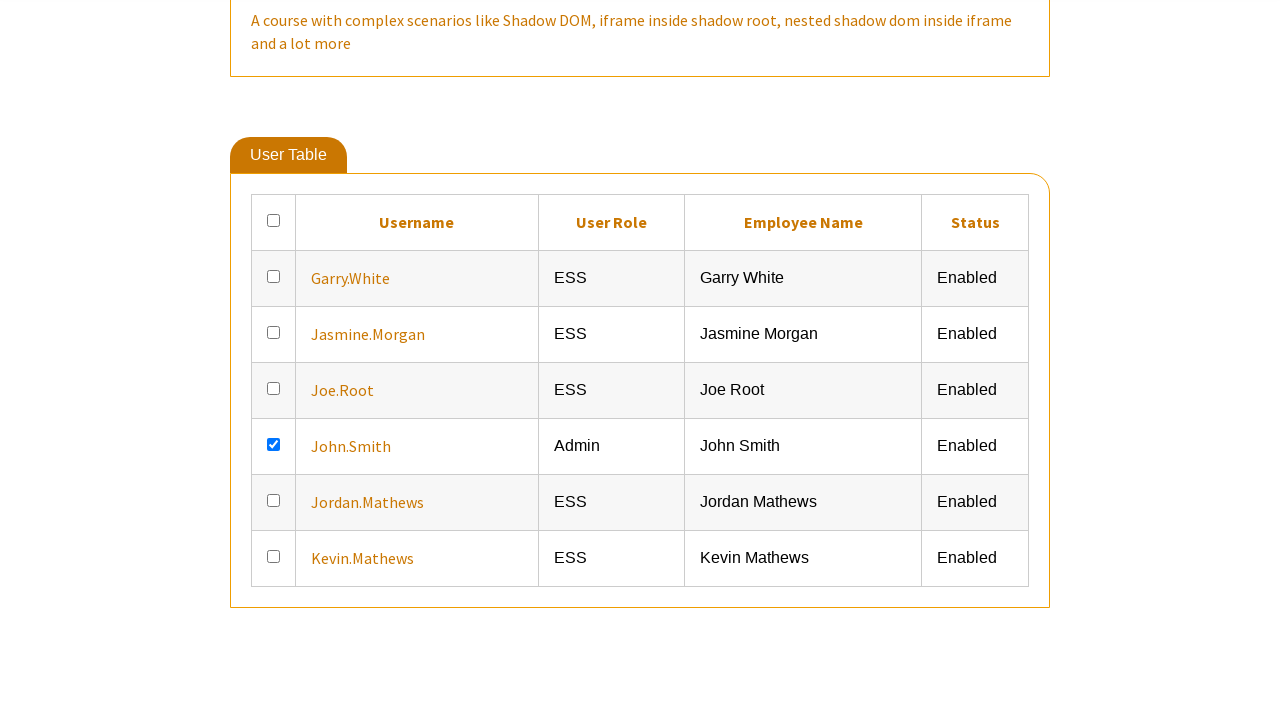

Selected checkbox for Joe.Root at (274, 665) on xpath=//a[text() = 'Joe.Root']/ancestor::tr//input[@type = 'checkbox']
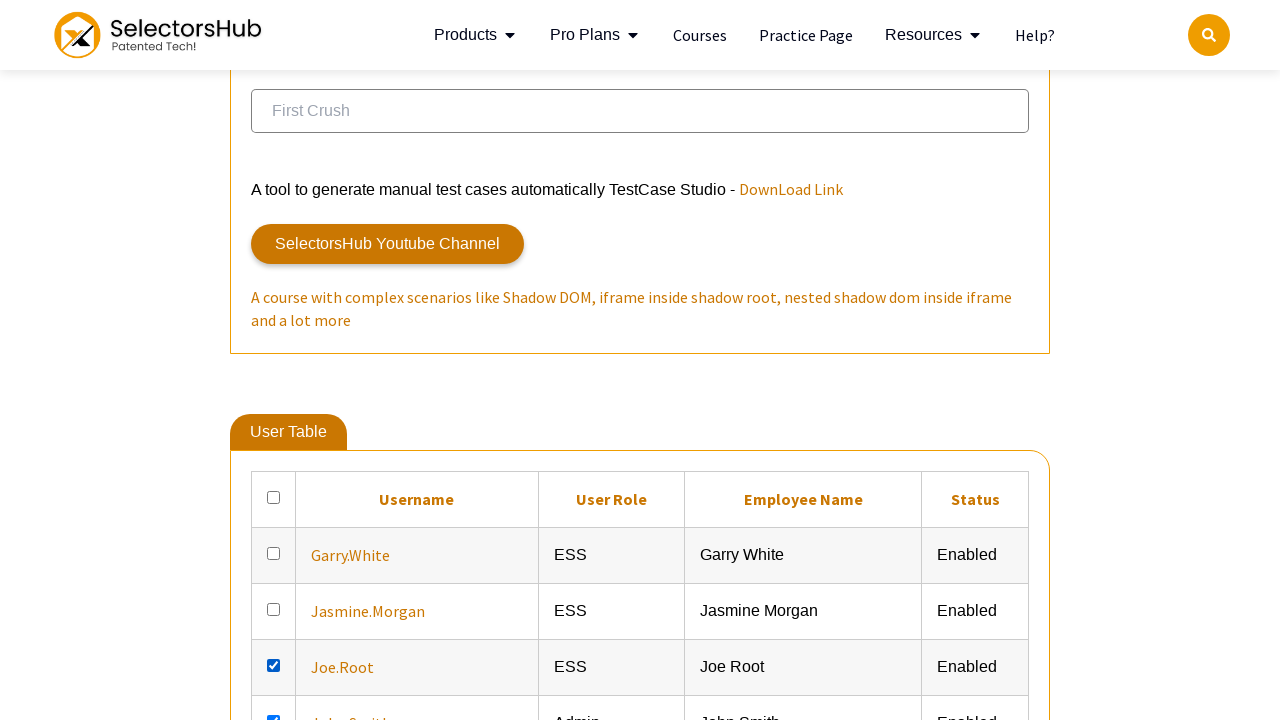

Selected checkbox for Jasmine.Morgan at (274, 609) on xpath=//a[text() = 'Jasmine.Morgan']/ancestor::tr//input[@type = 'checkbox']
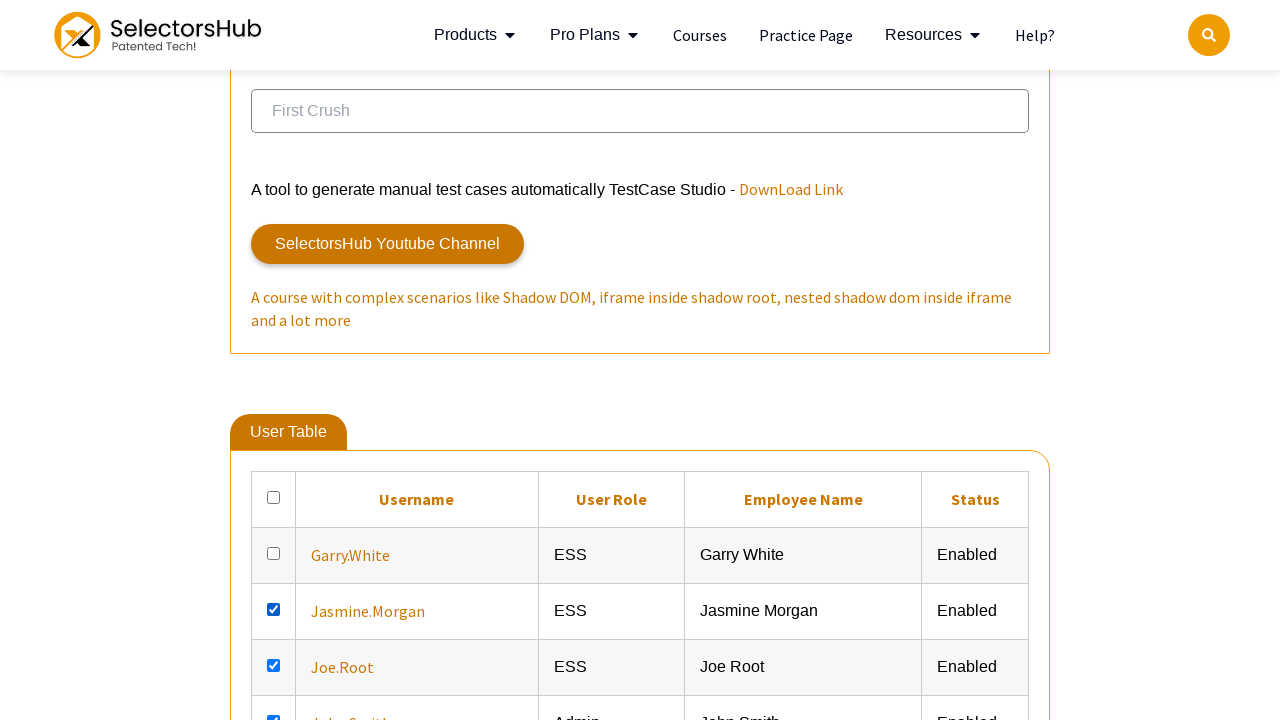

Selected checkbox for Garry.White at (274, 553) on xpath=//a[text() = 'Garry.White']/ancestor::tr//input[@type = 'checkbox']
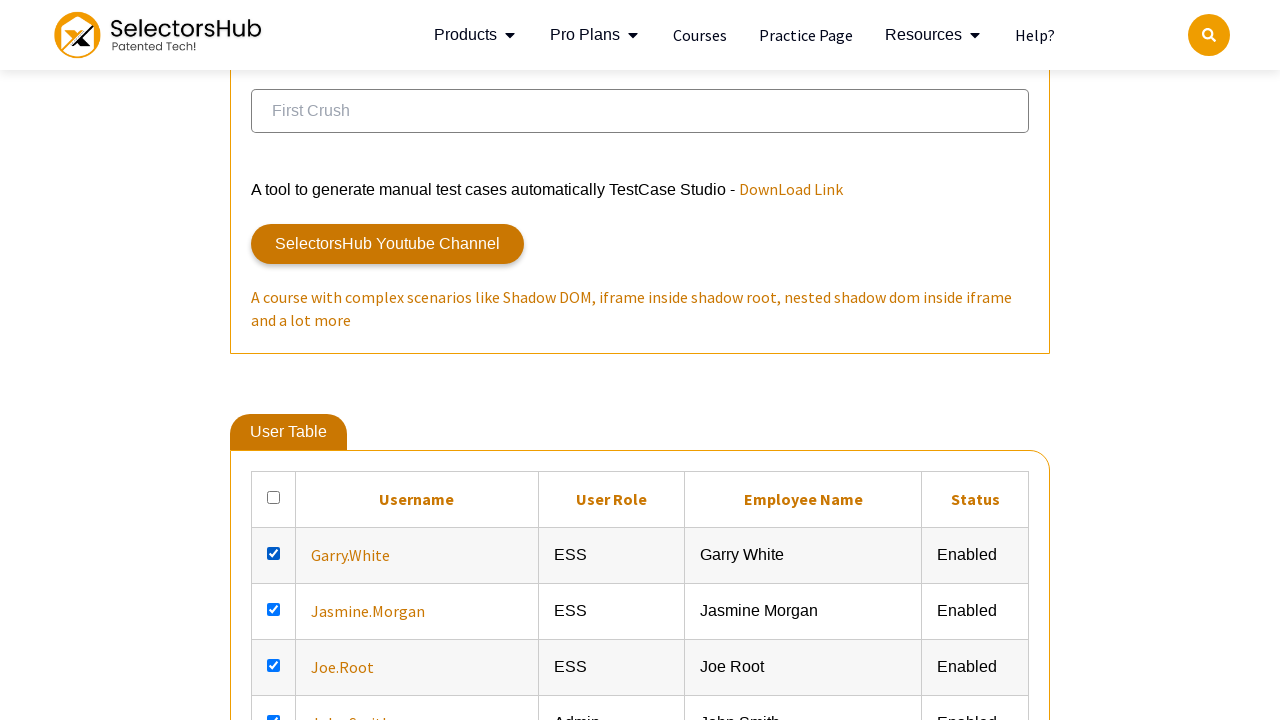

Selected checkbox for Jordan.Mathews at (274, 360) on xpath=//a[text() = 'Jordan.Mathews']/ancestor::tr//input[@type = 'checkbox']
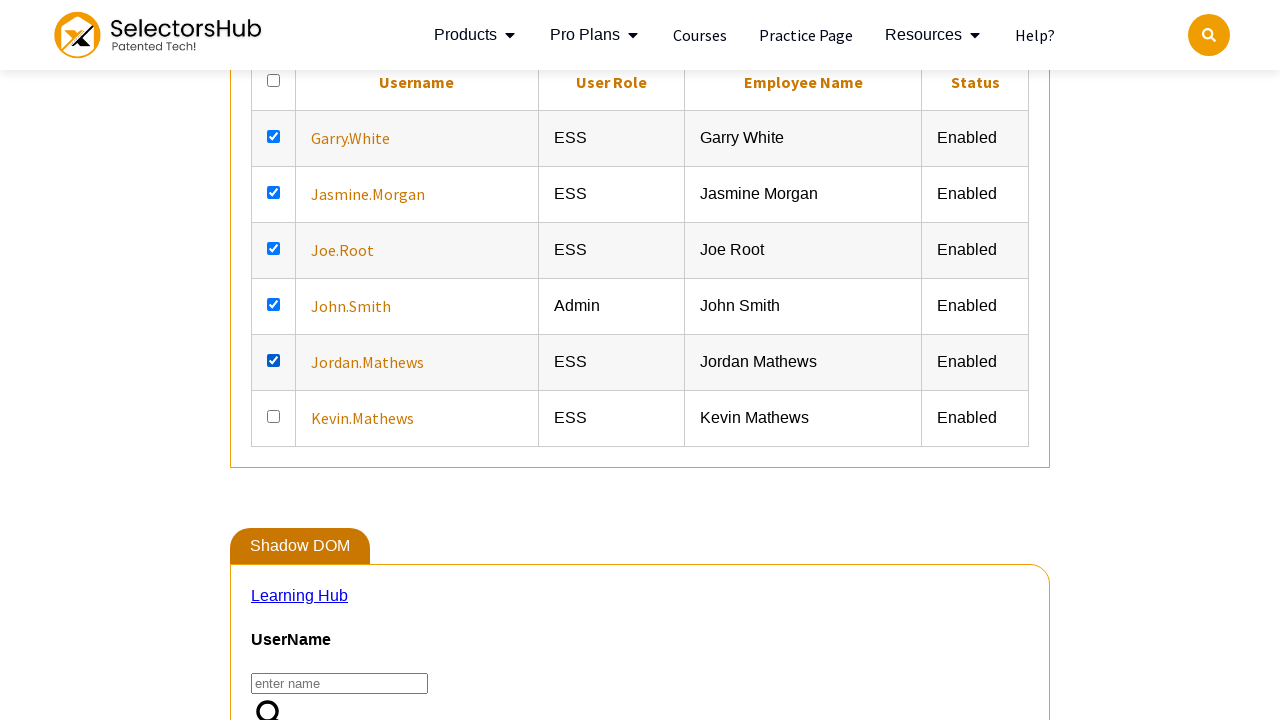

Selected checkbox for Kevin.Mathews at (274, 416) on xpath=//a[text() = 'Kevin.Mathews']/ancestor::tr//input[@type = 'checkbox']
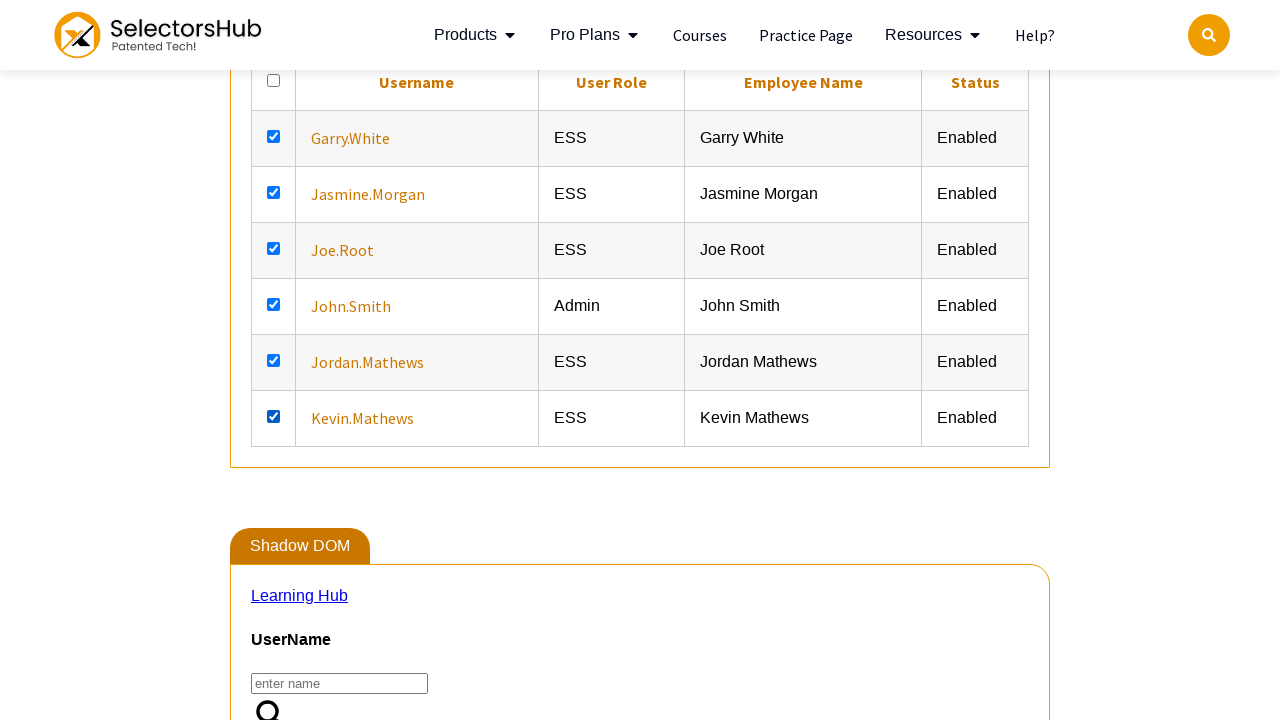

Verified user data is displayed for John.Smith
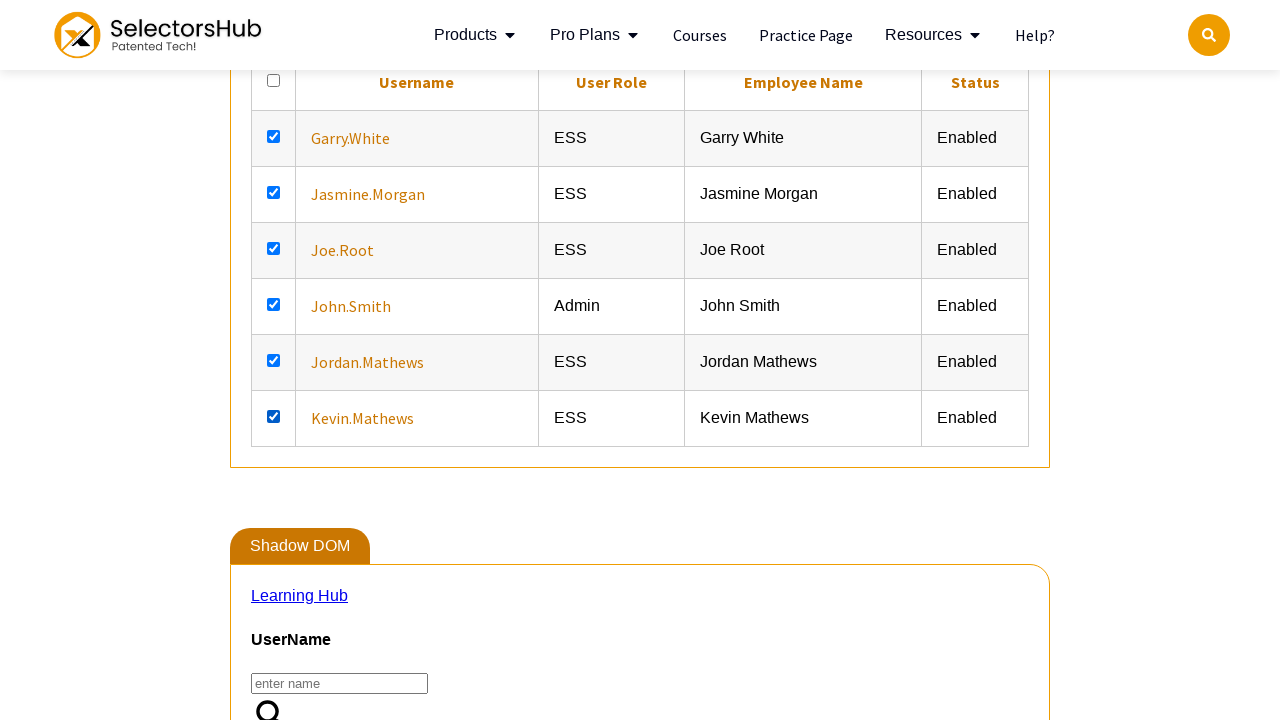

Verified user data is displayed for Jasmine.Morgan
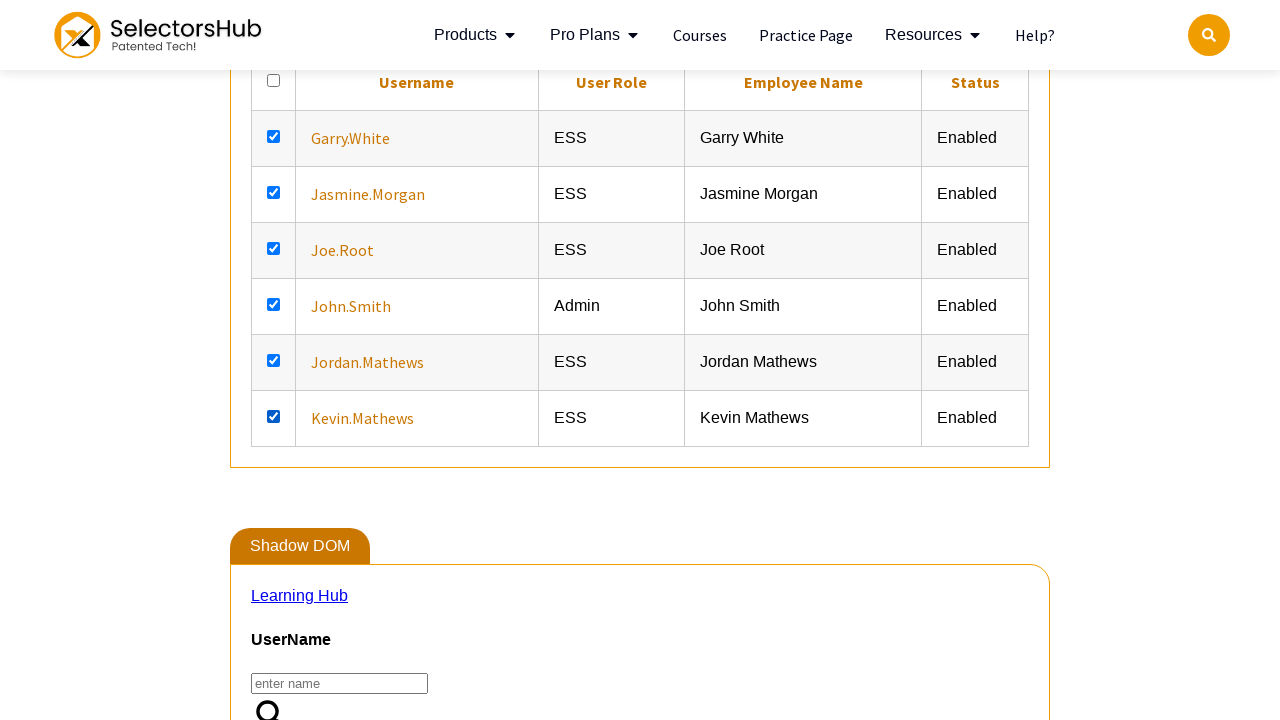

Verified user data is displayed for Joe.Root
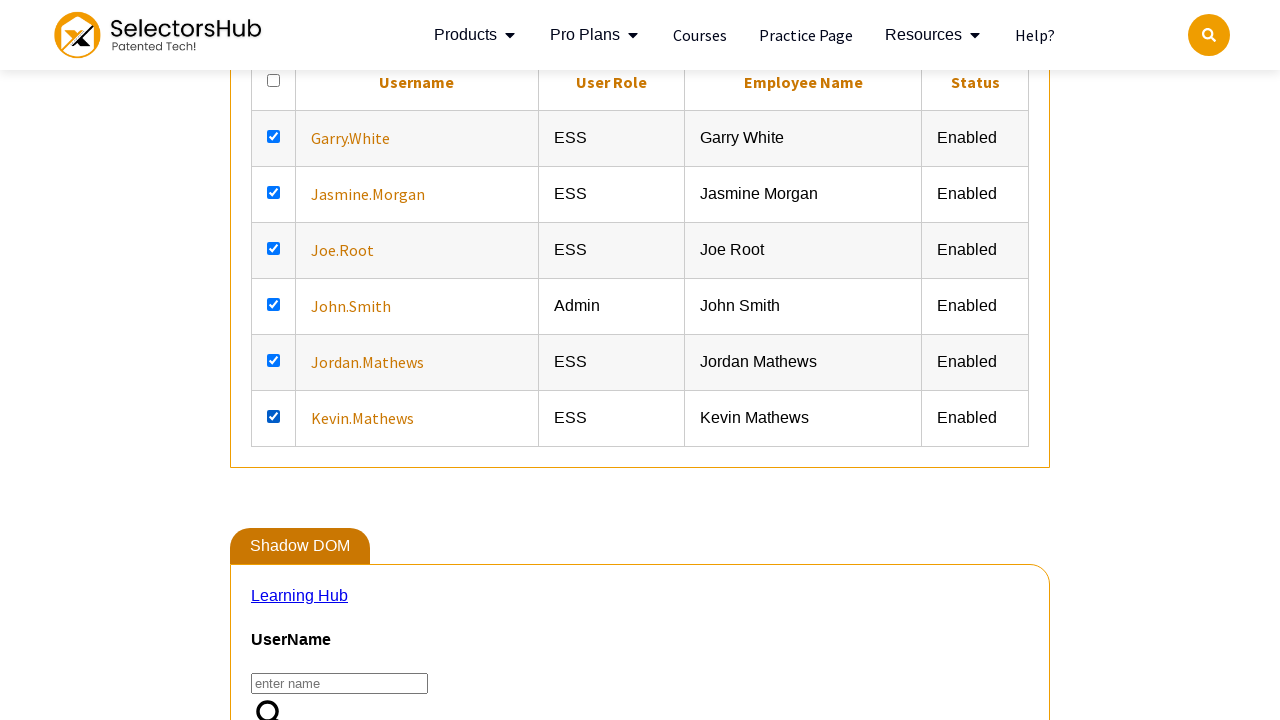

Verified user data is displayed for Garry.White
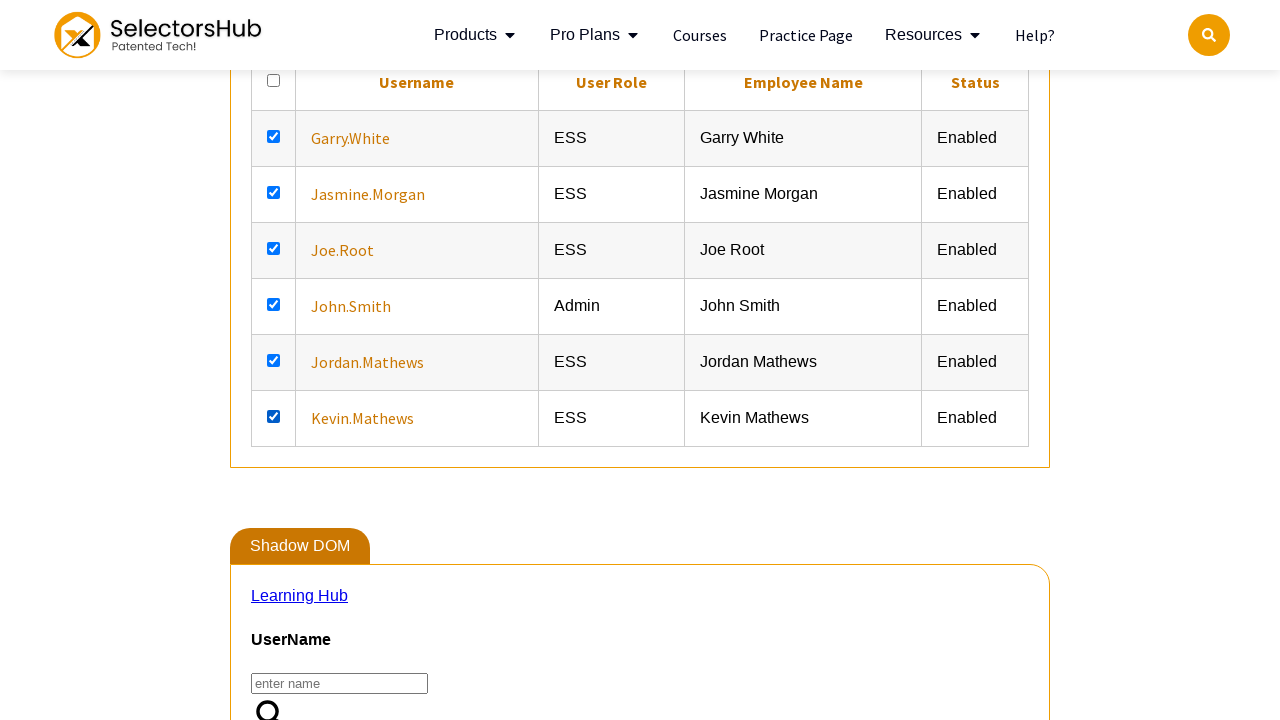

Verified user data is displayed for Jordan.Mathews
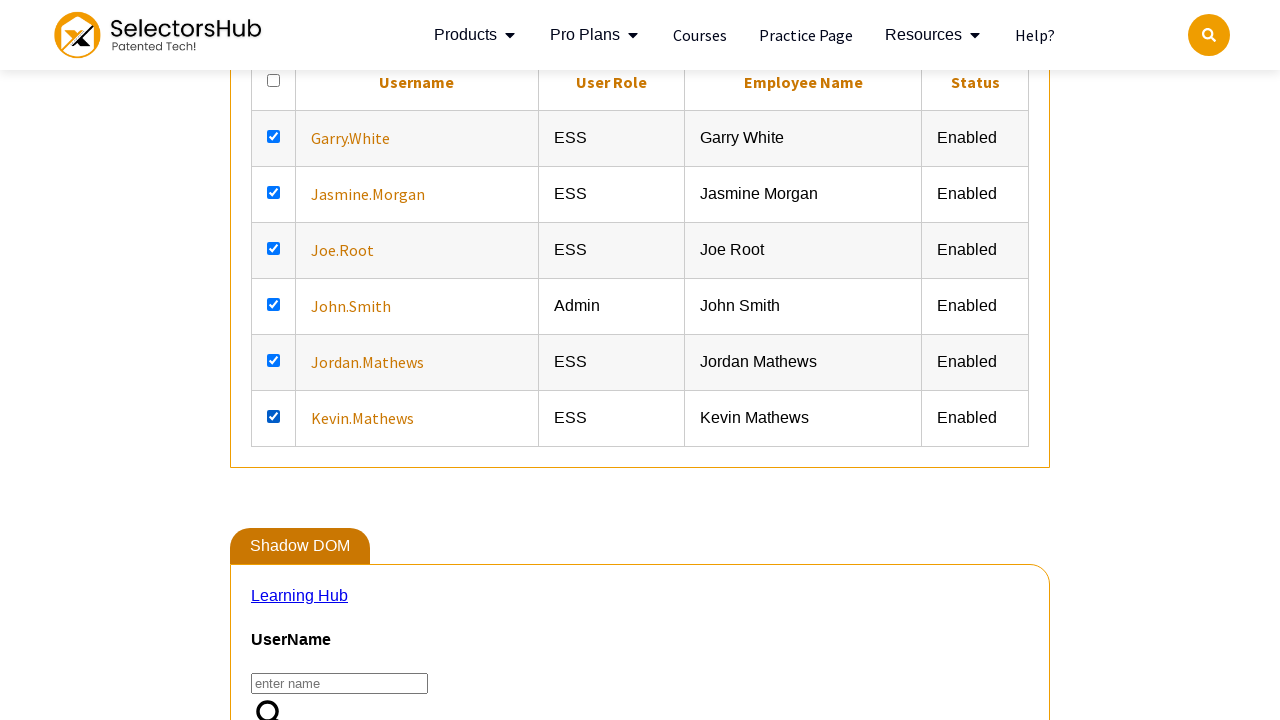

Verified user data is displayed for Kevin.Mathews
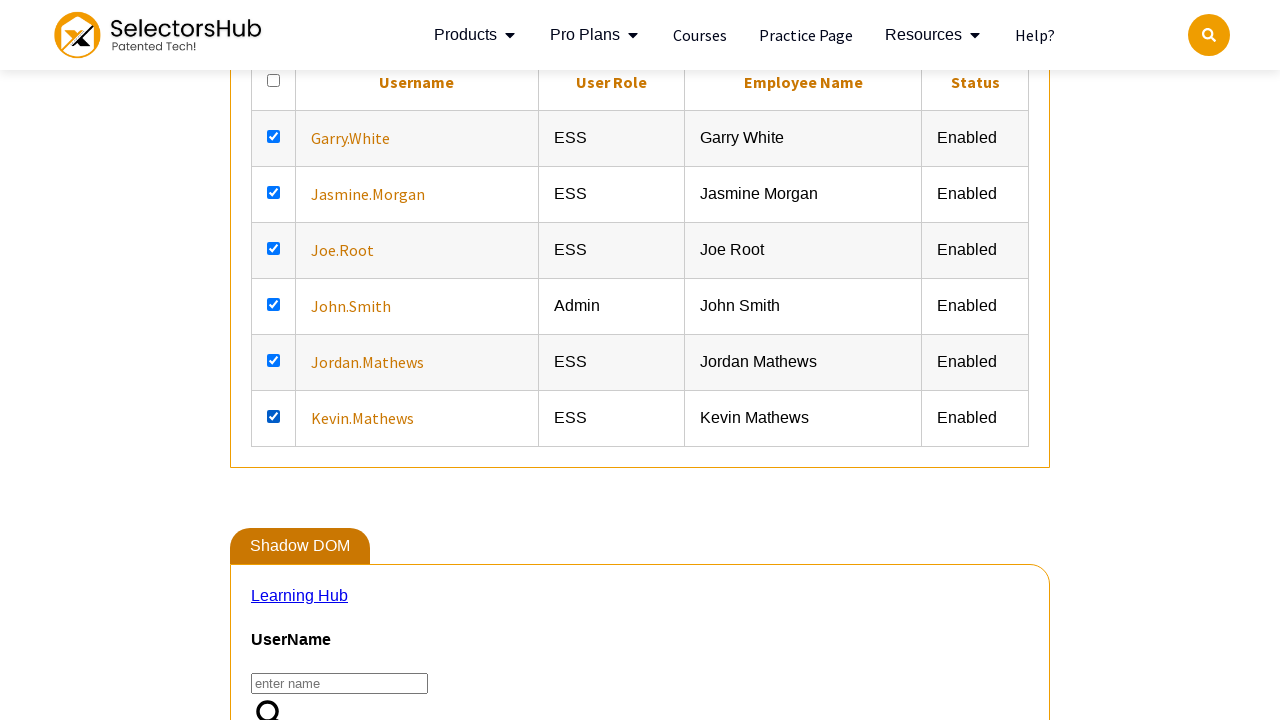

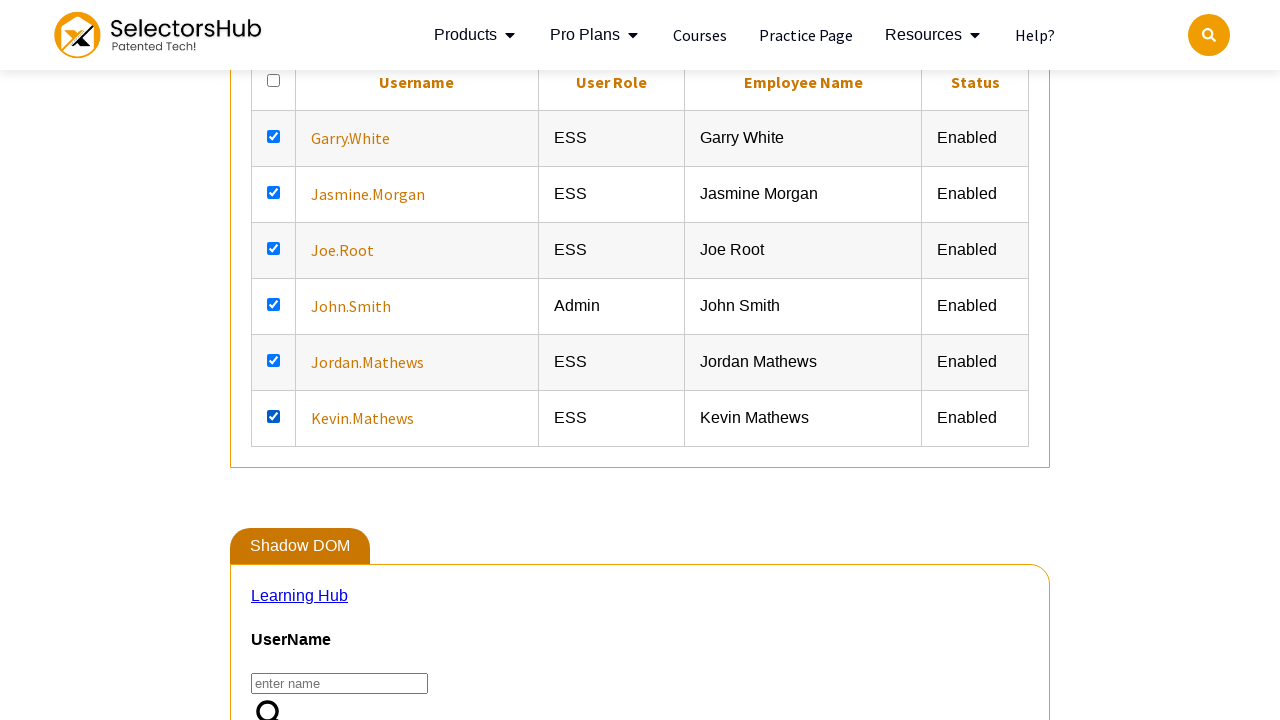